Tests handling of JavaScript alert dialogs by clicking a button that triggers an alert and accepting it

Starting URL: https://the-internet.herokuapp.com/javascript_alerts

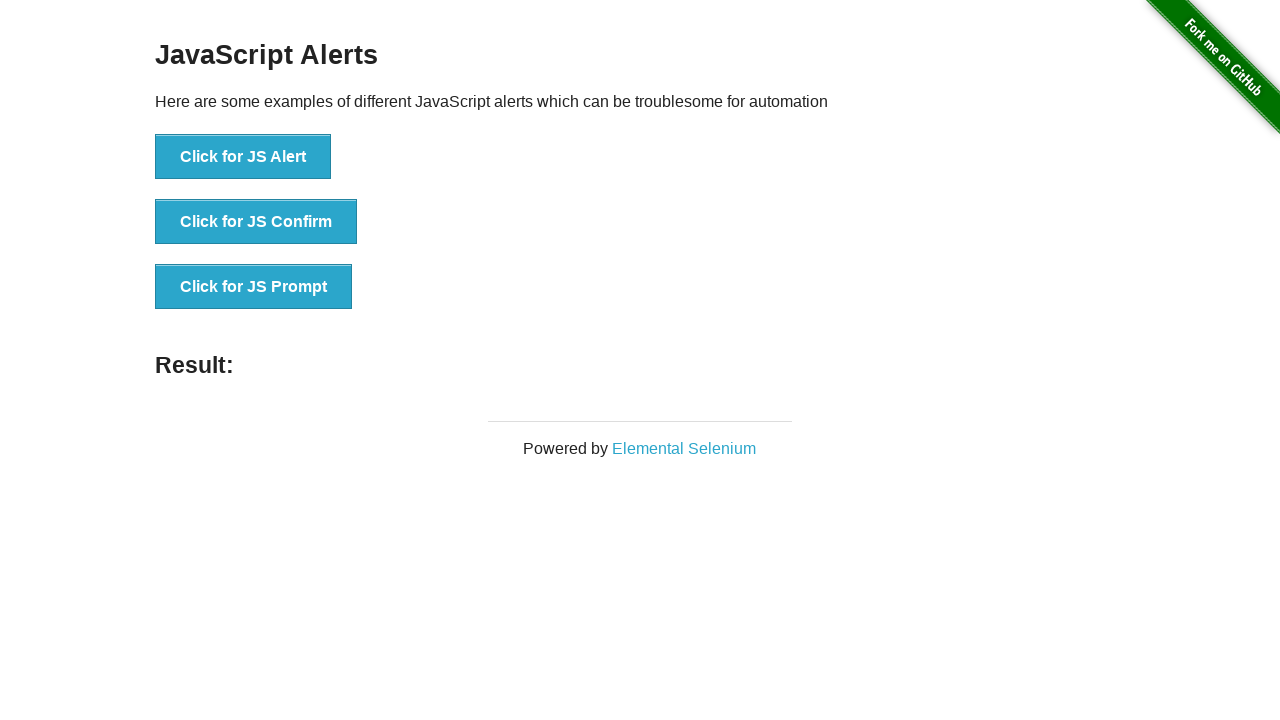

Accepted the alert dialog
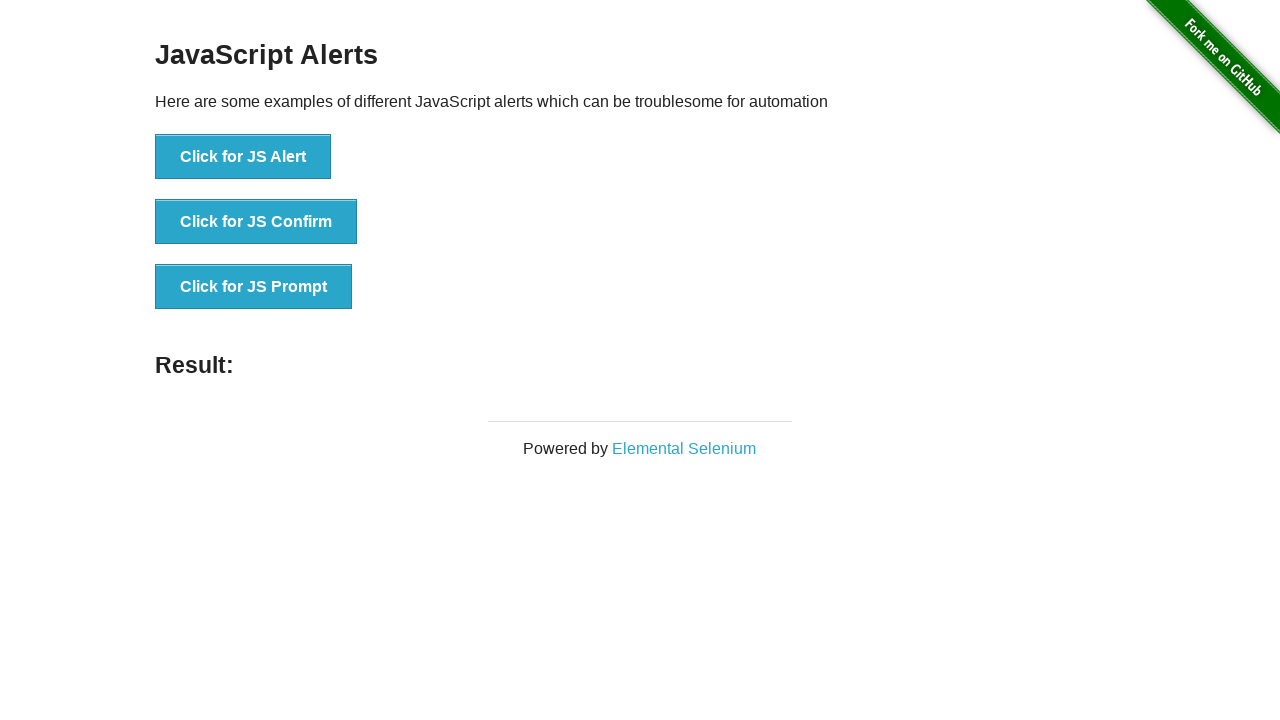

Clicked button to trigger JavaScript alert at (243, 157) on xpath=//button[text()='Click for JS Alert']
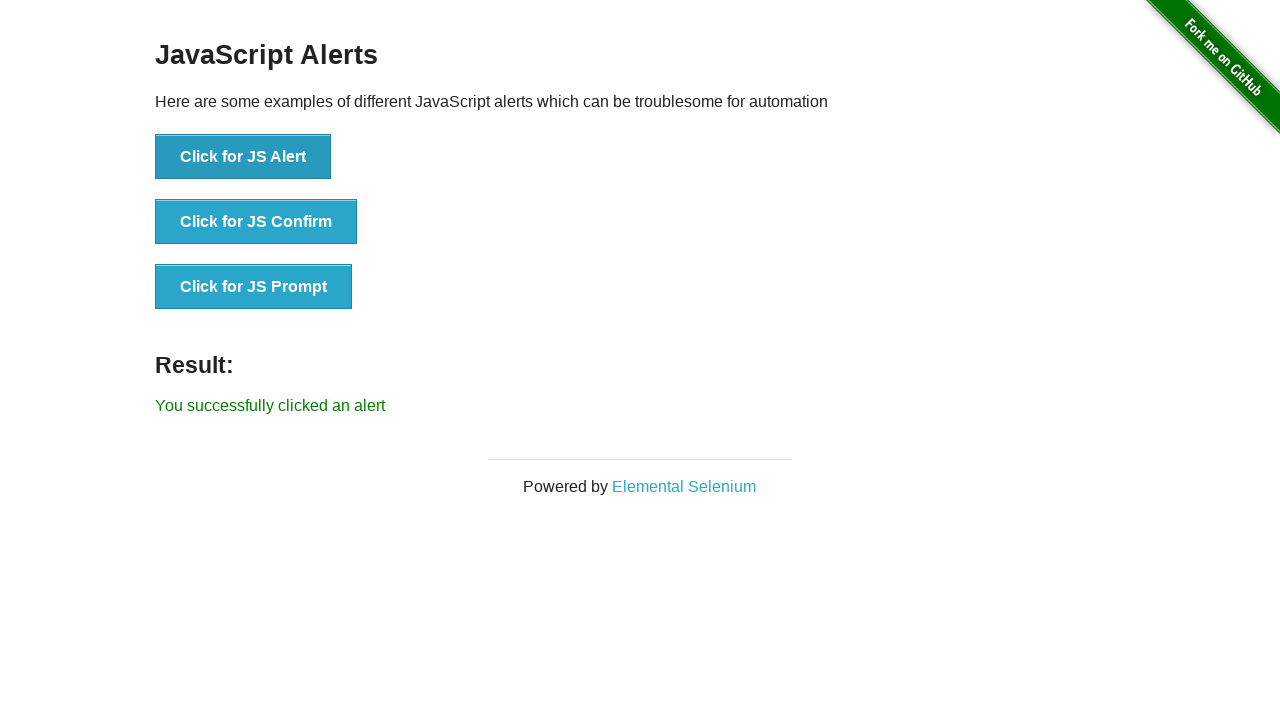

Waited for alert dialog to be processed
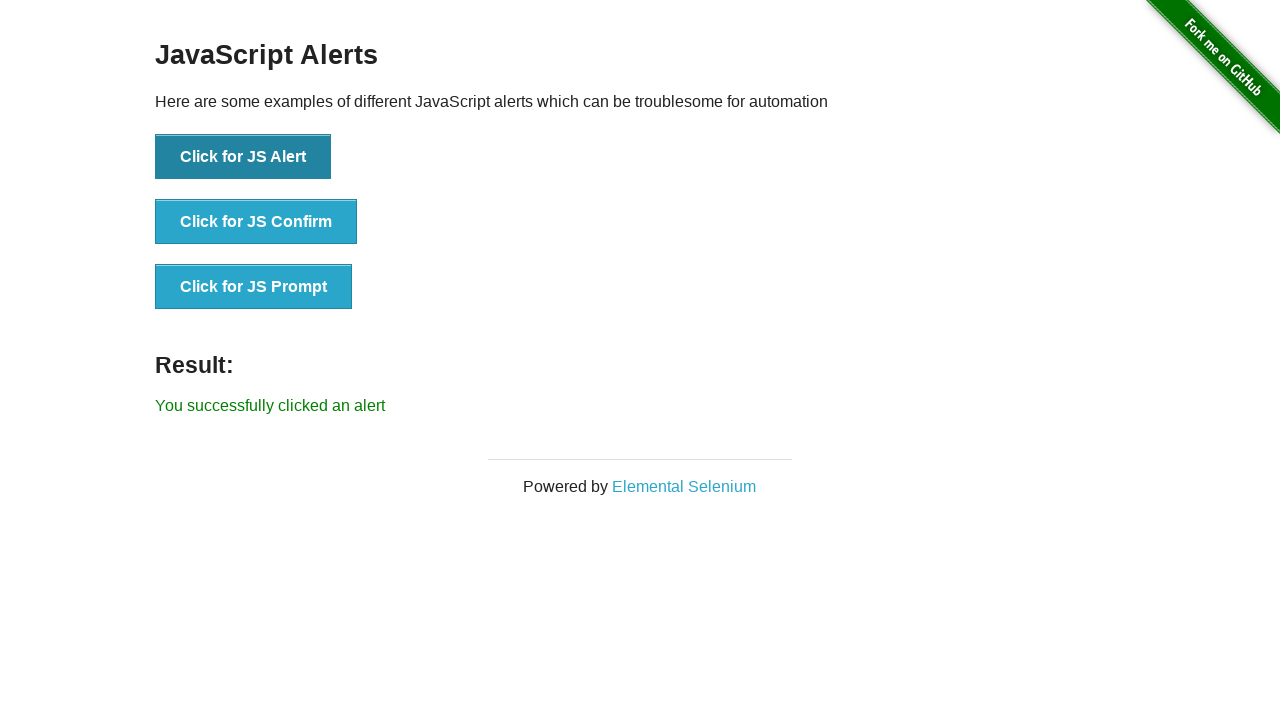

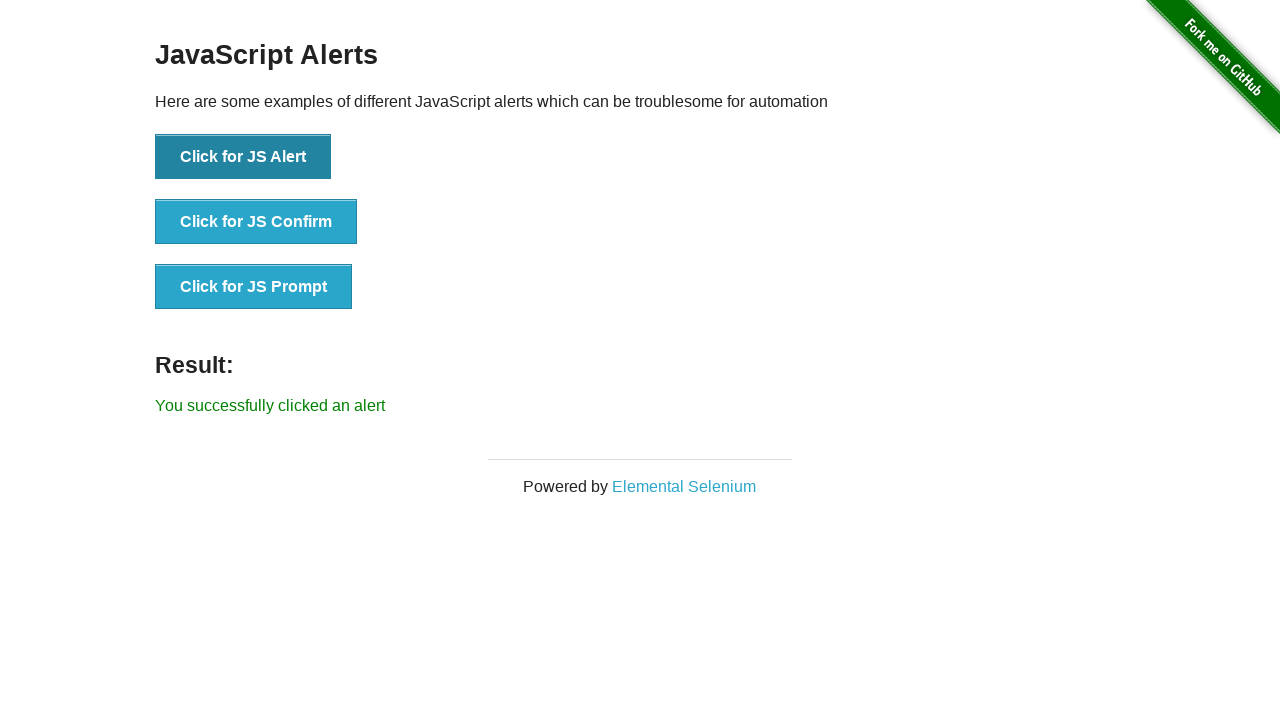